Navigates to a YouTube video and continuously scrolls down the page until reaching the bottom to load all comments and related content

Starting URL: https://www.youtube.com/watch?v=GVsUOuSjvcg

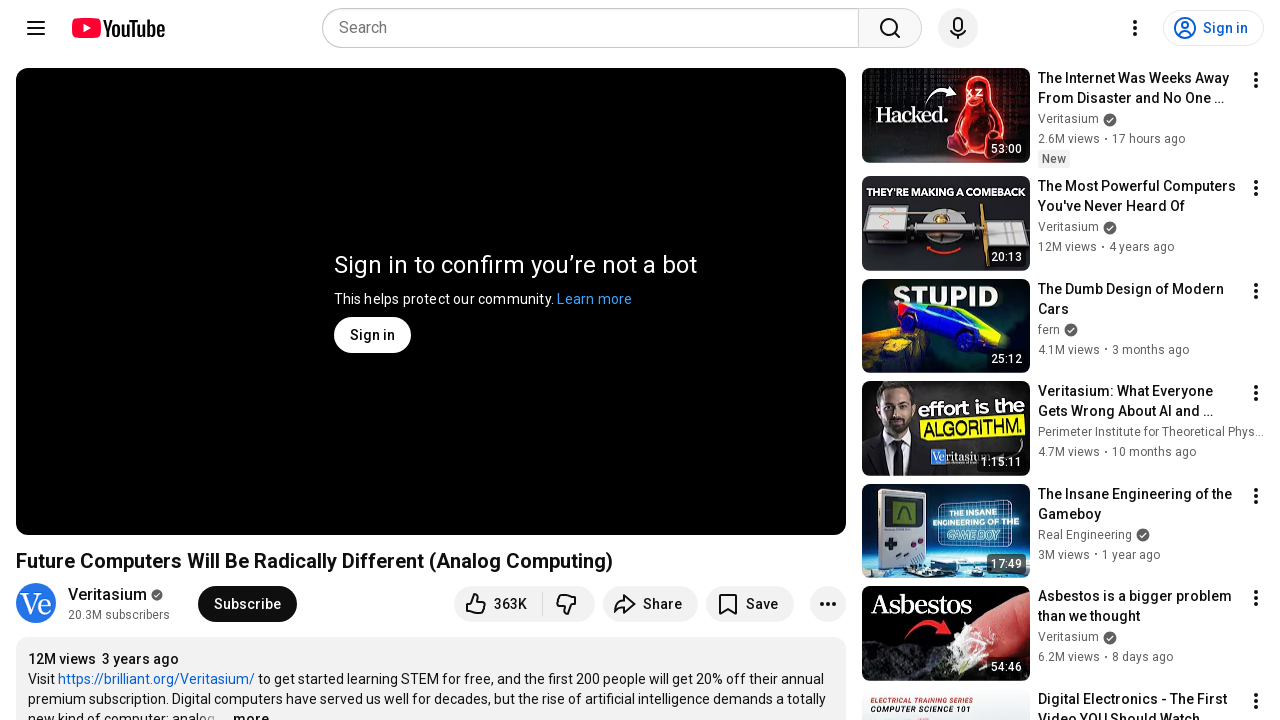

Scrolled down 500 pixels to start loading content
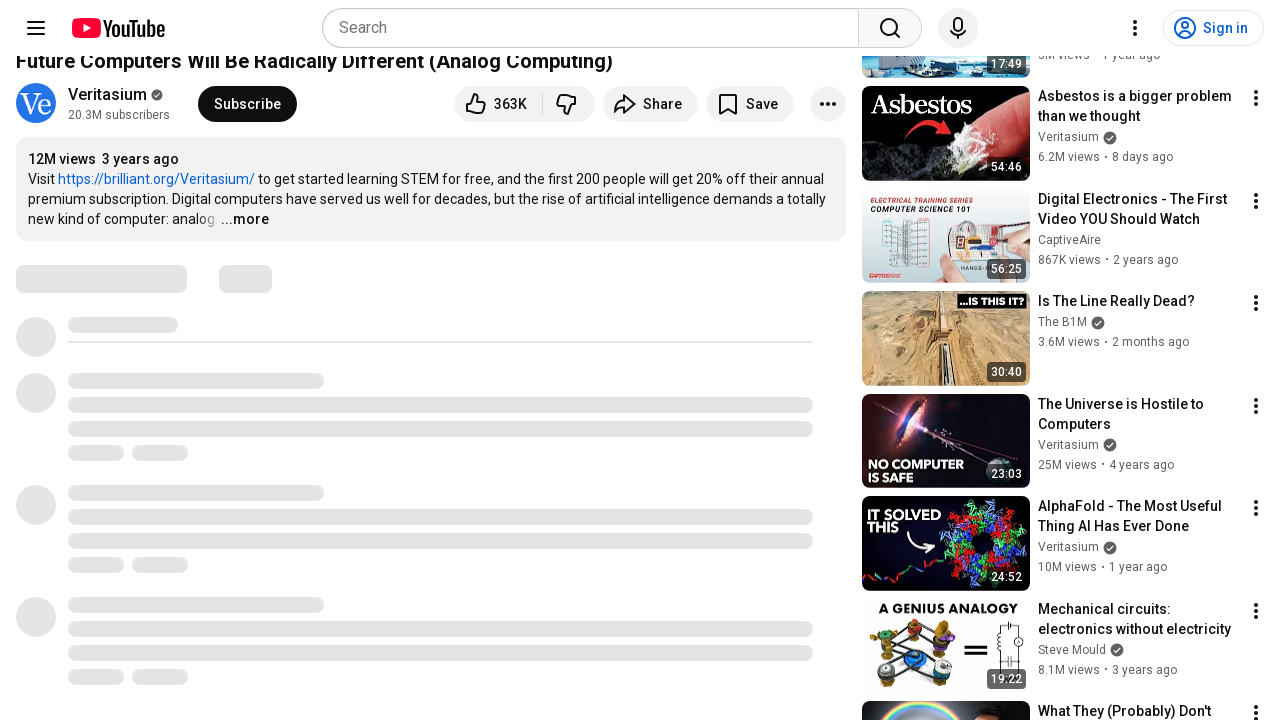

Waited 2 seconds for initial content to load
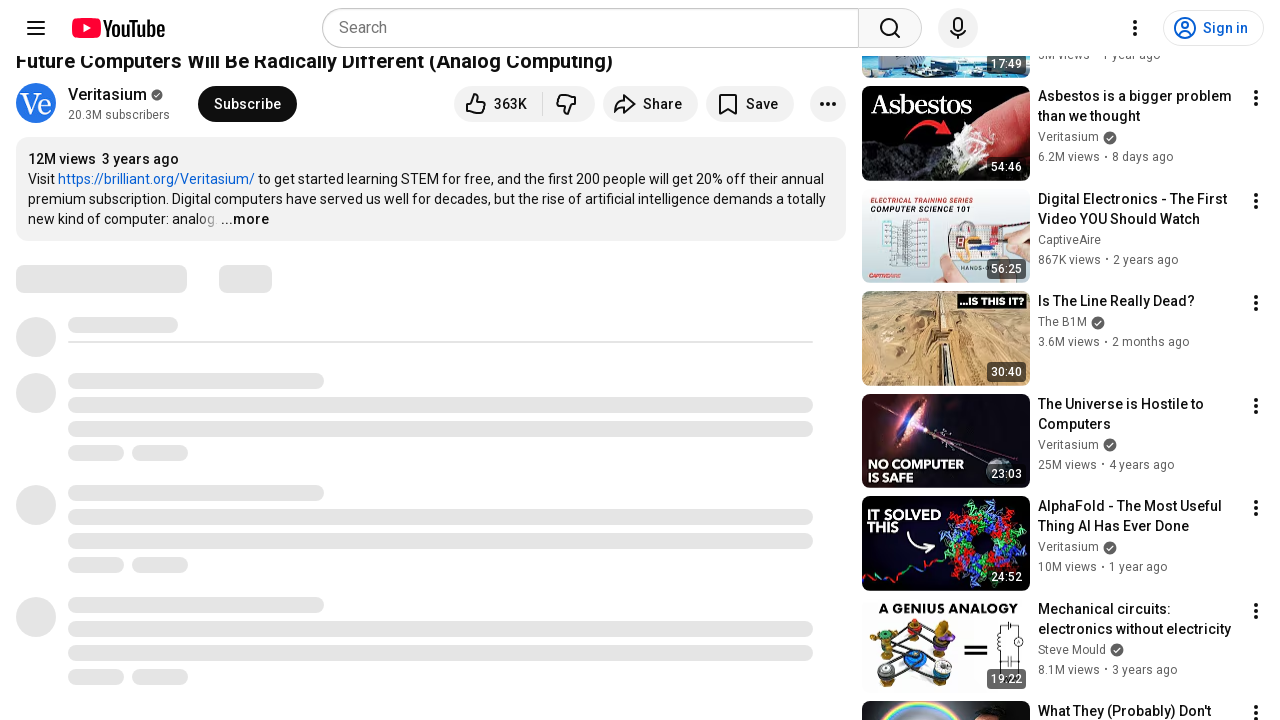

Retrieved initial scroll height
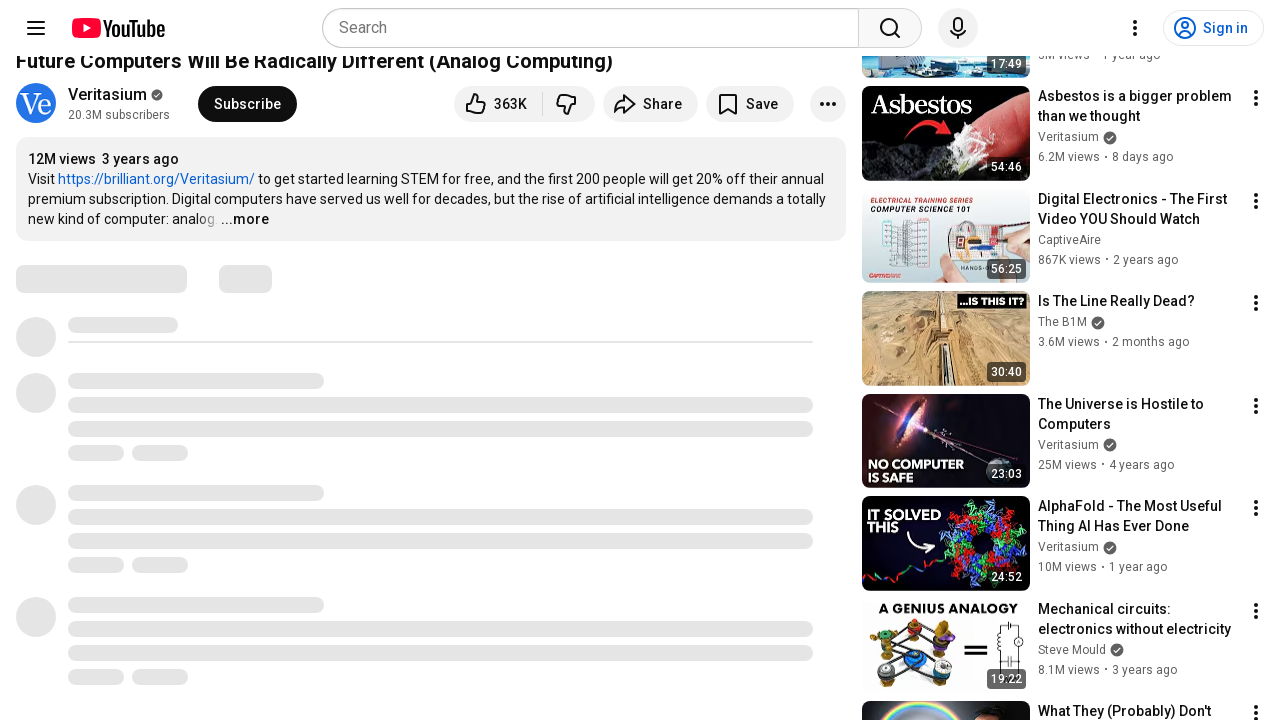

Scrolled to bottom of page
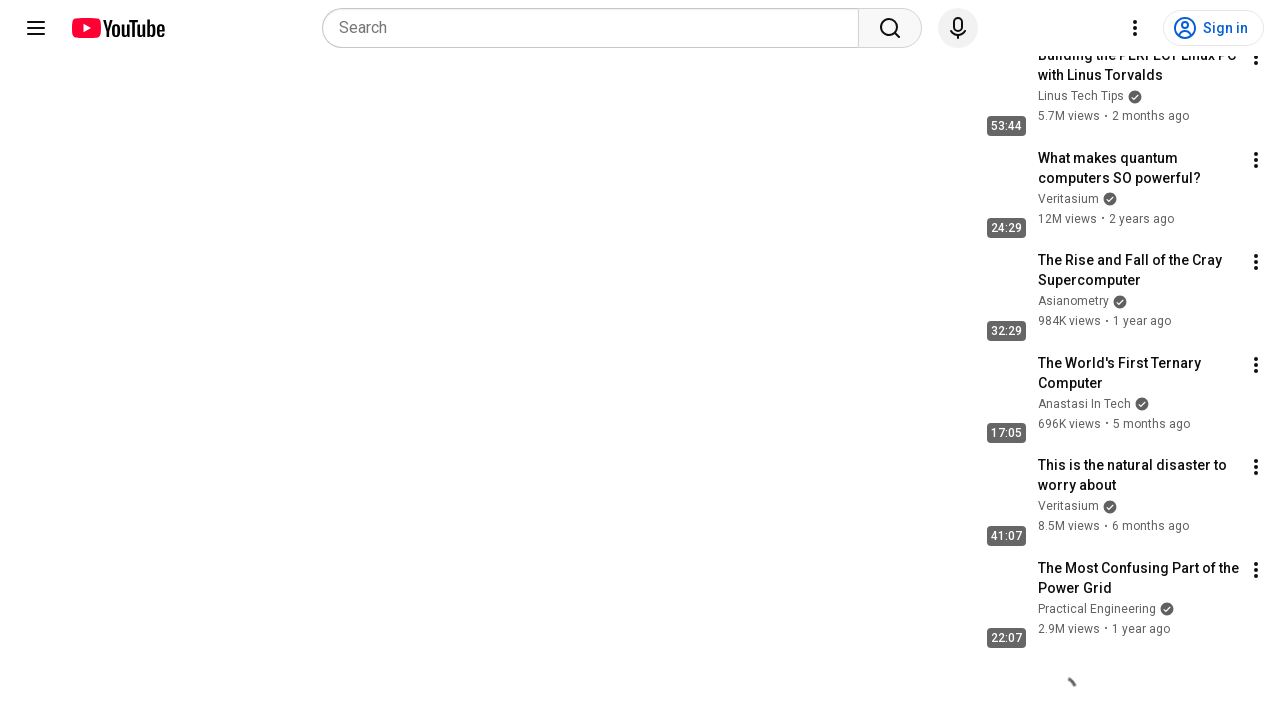

Waited 1 second for content to load
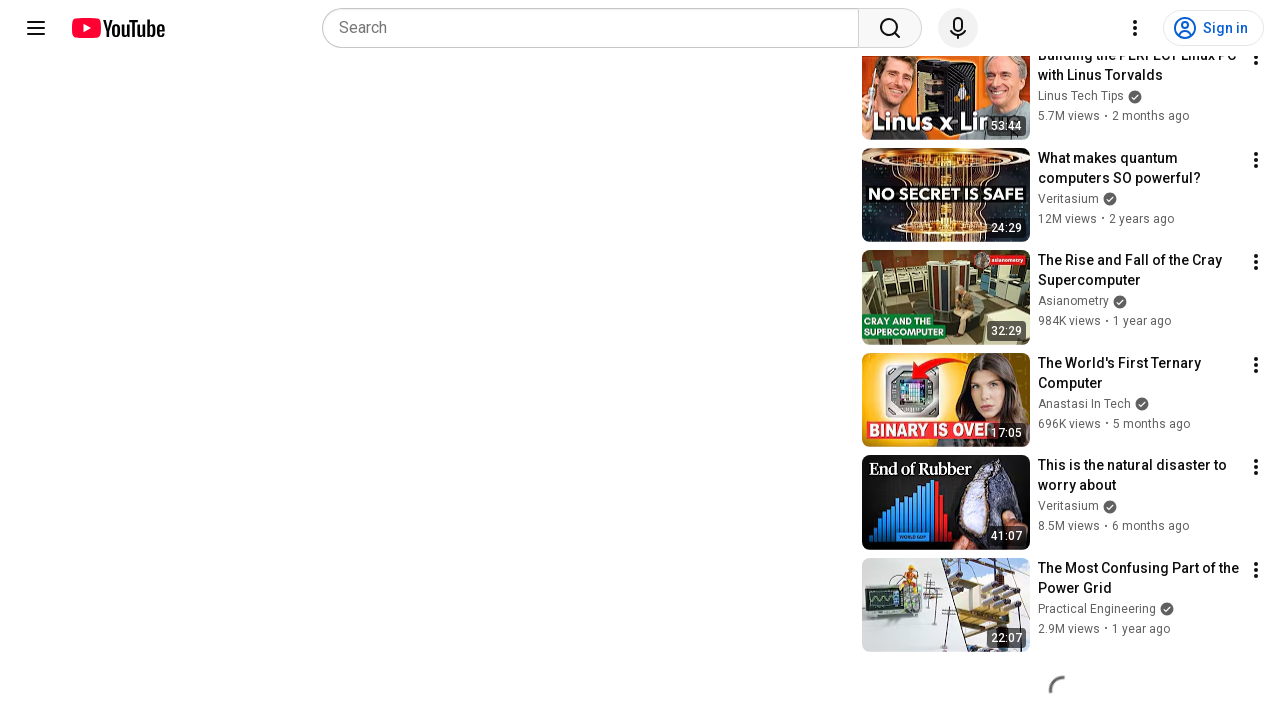

Retrieved new scroll height and compared with previous height
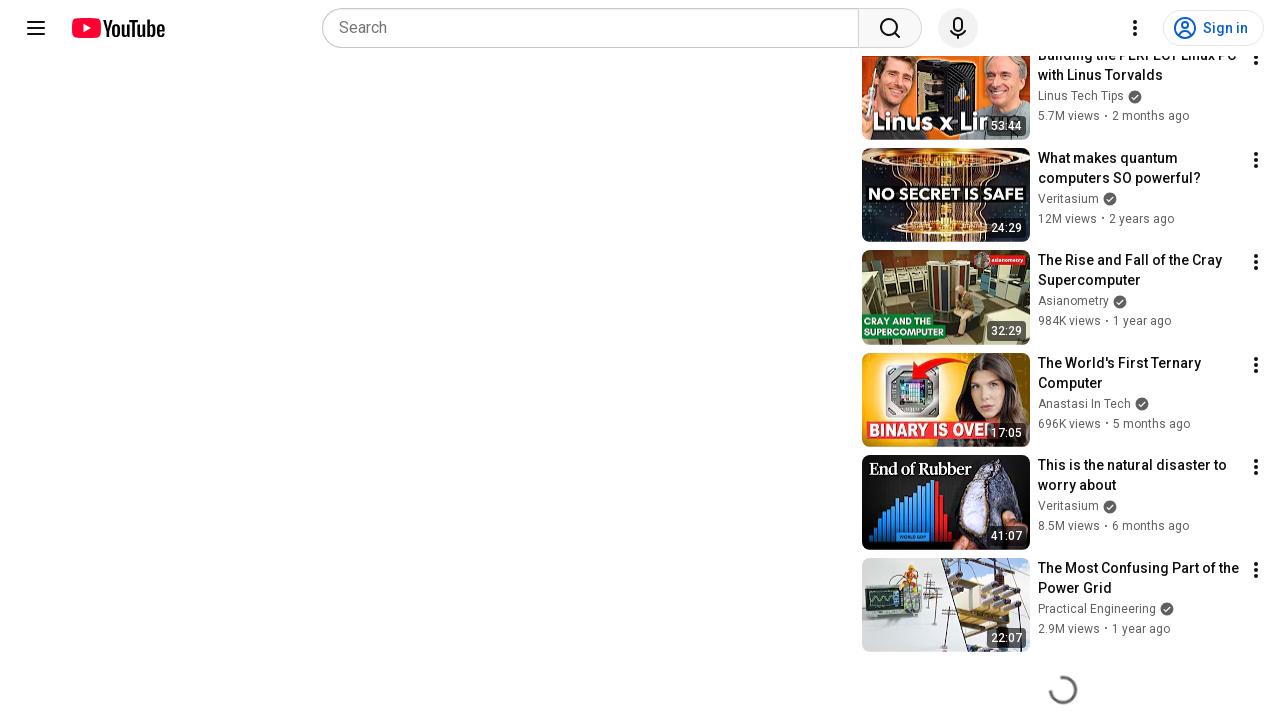

Scrolled to bottom of page
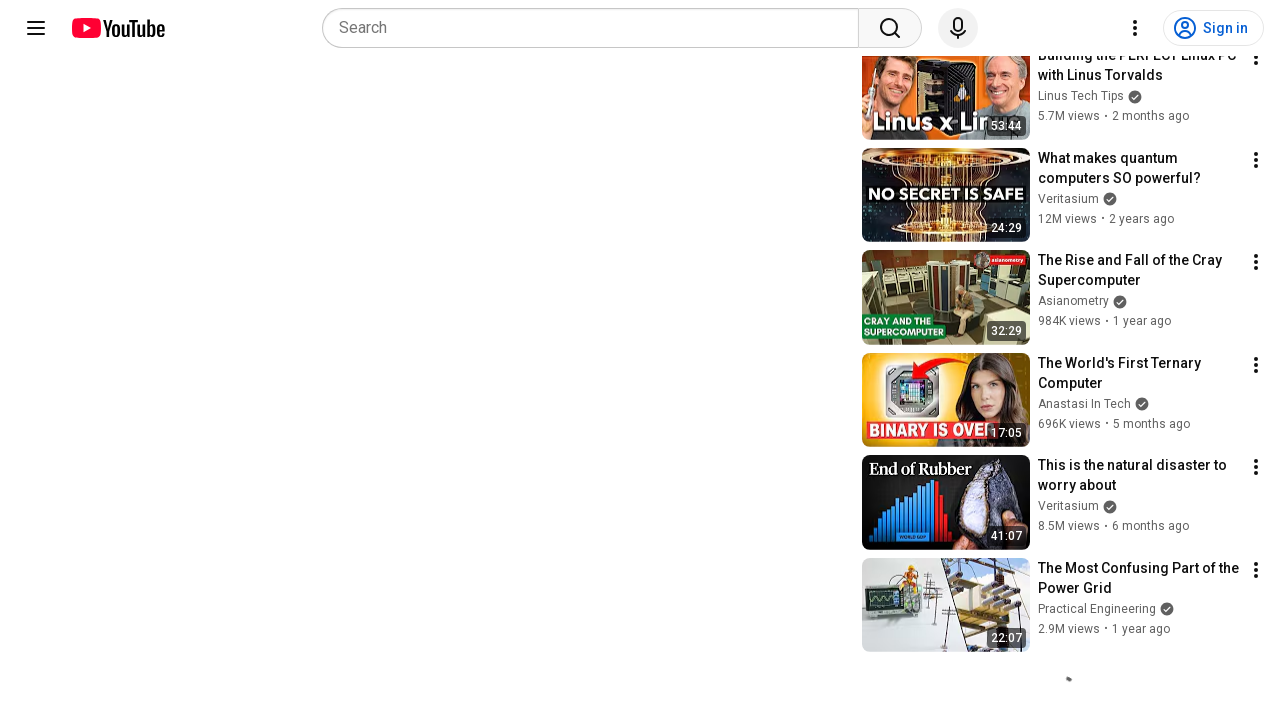

Waited 1 second for content to load
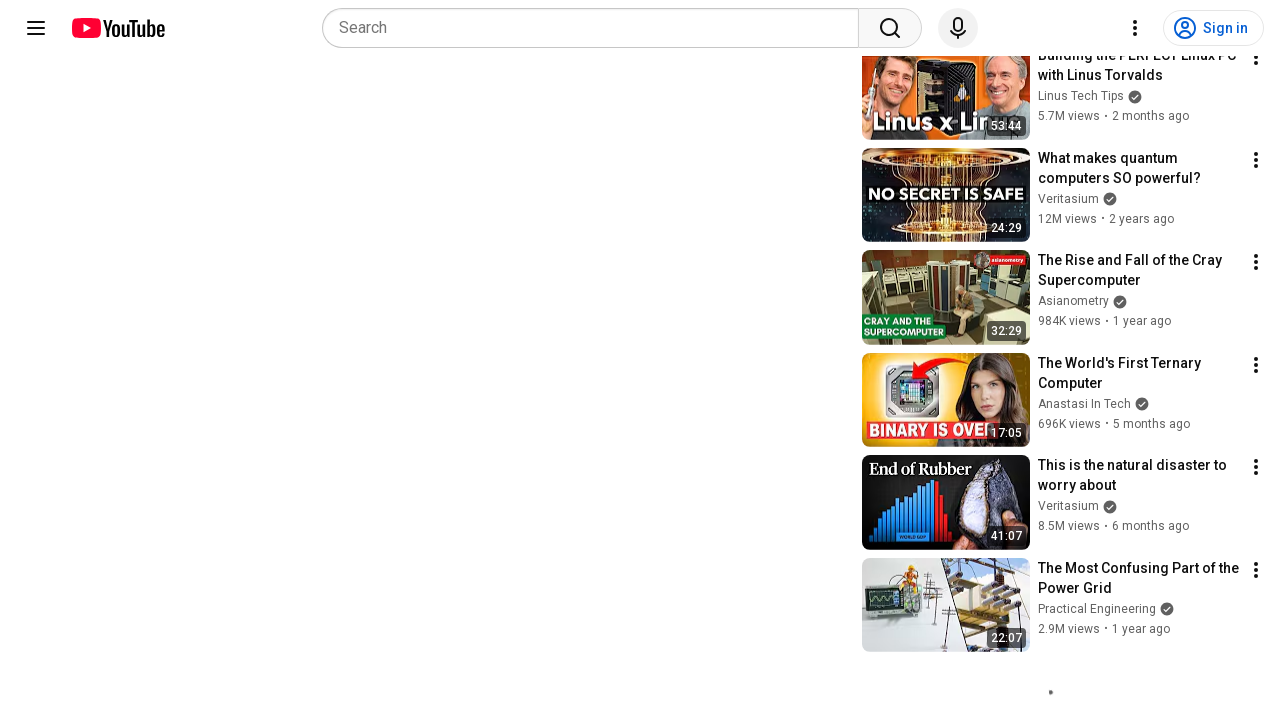

Retrieved new scroll height and compared with previous height
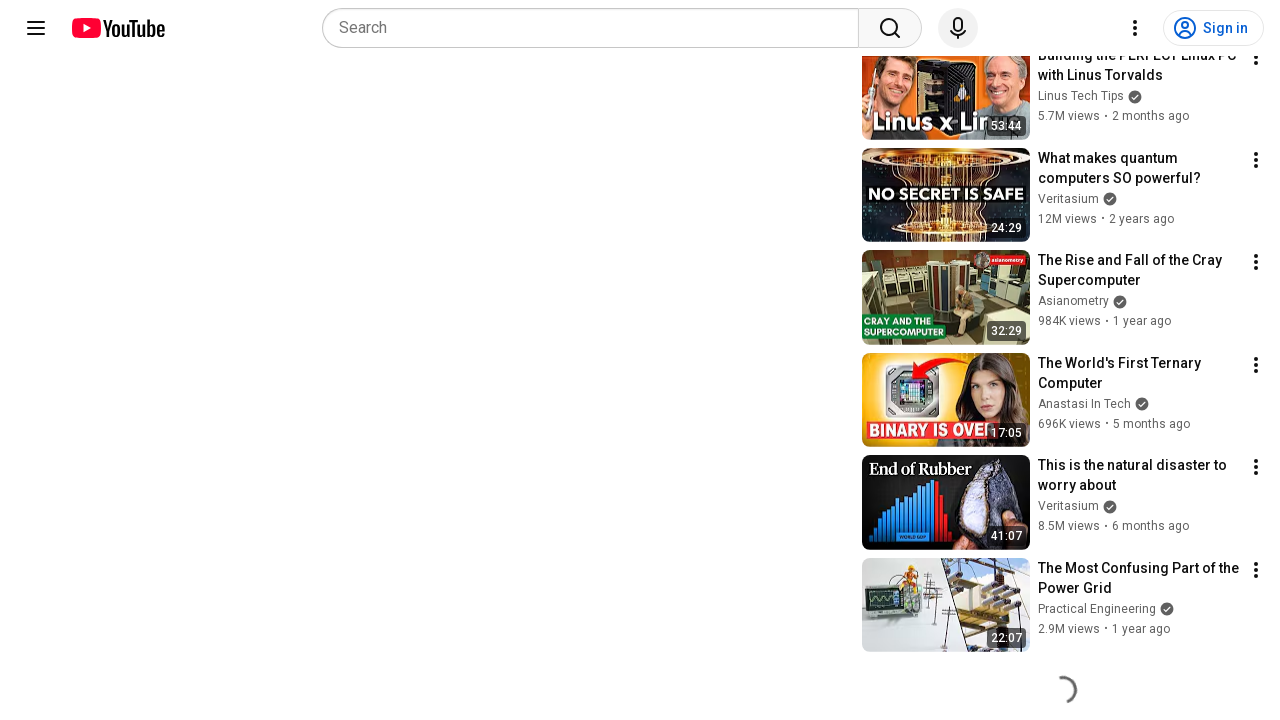

Waited 2 seconds after reaching bottom of page to ensure all comments and related content loaded
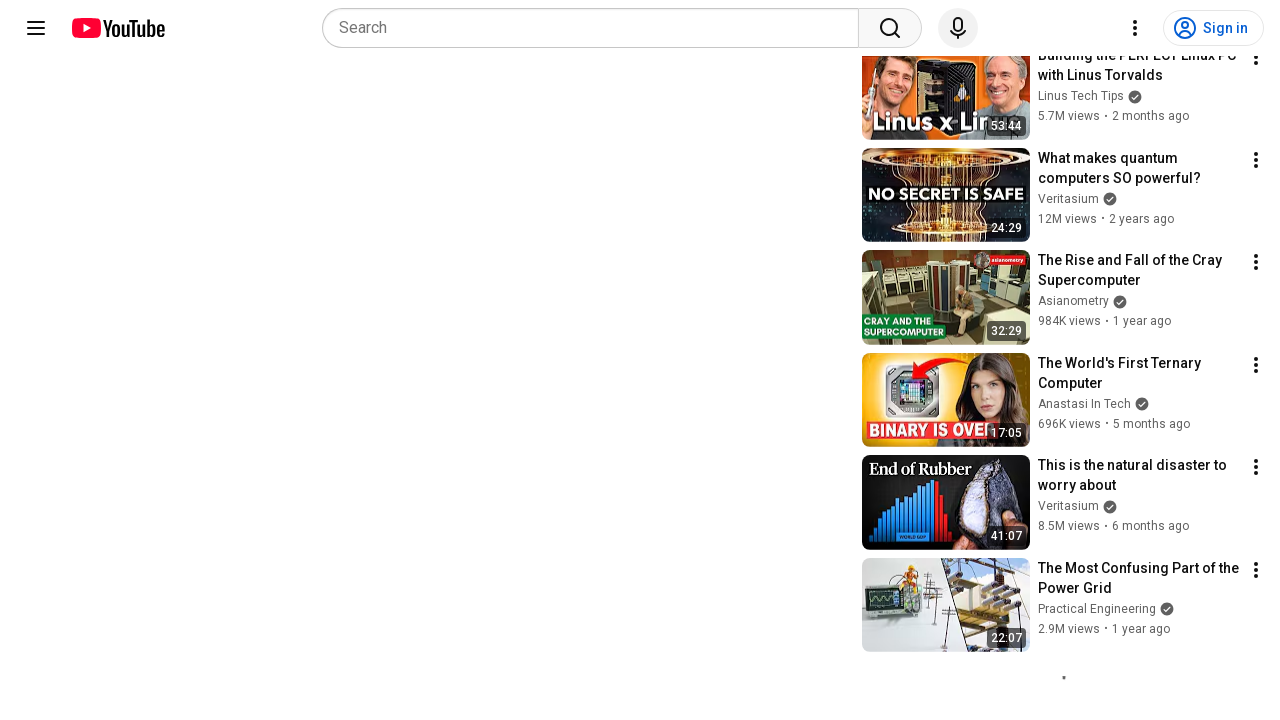

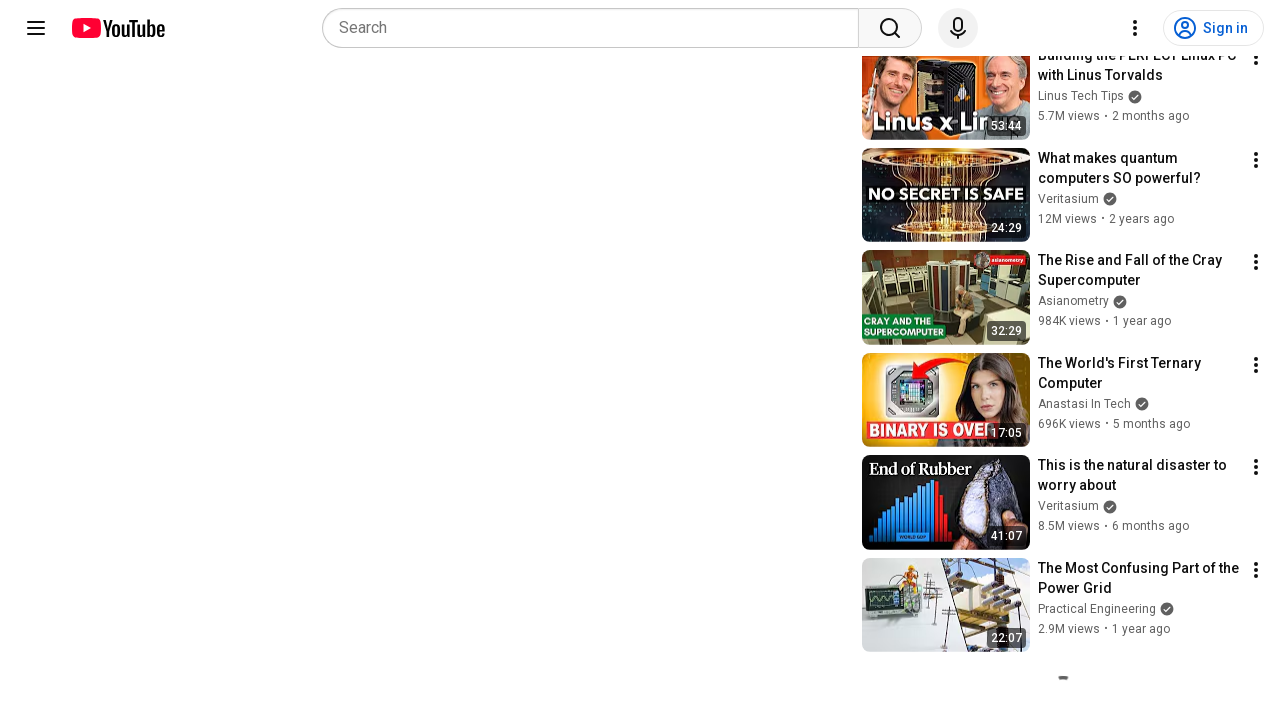